Tests adding an element by clicking the Add Element button and verifying a Delete button appears

Starting URL: https://the-internet.herokuapp.com/add_remove_elements/

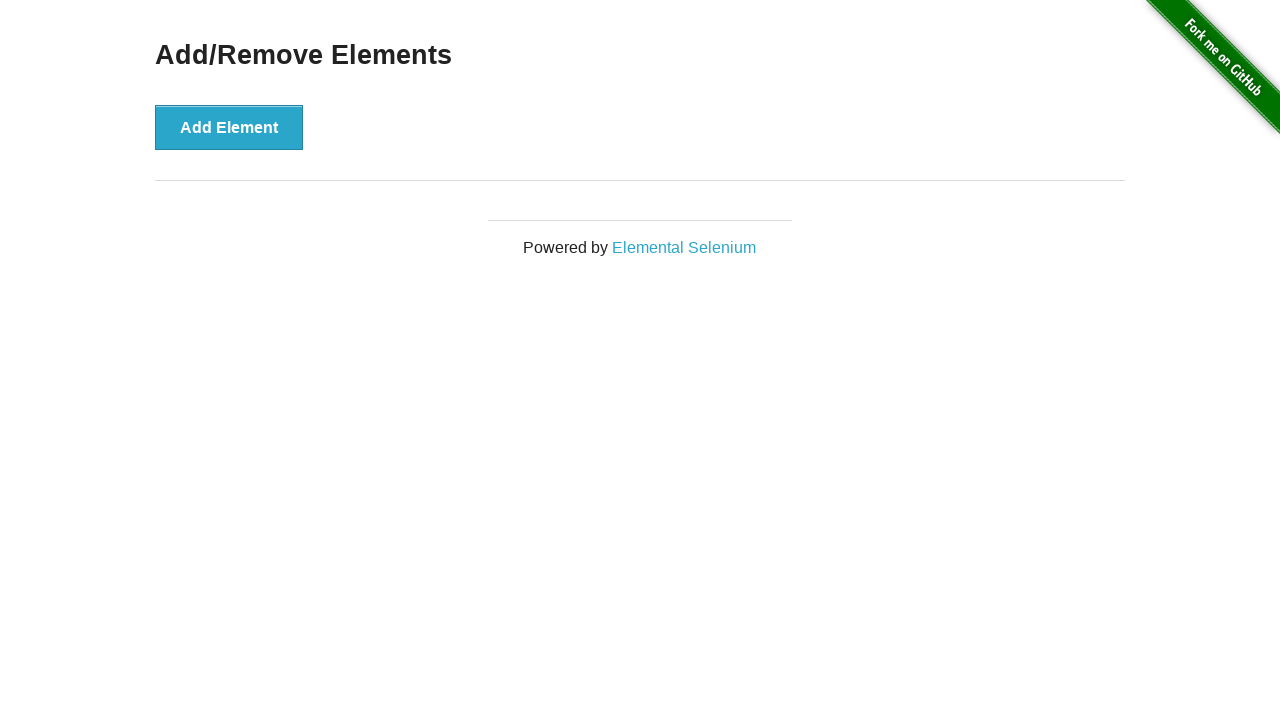

Clicked the Add Element button at (229, 127) on .example button
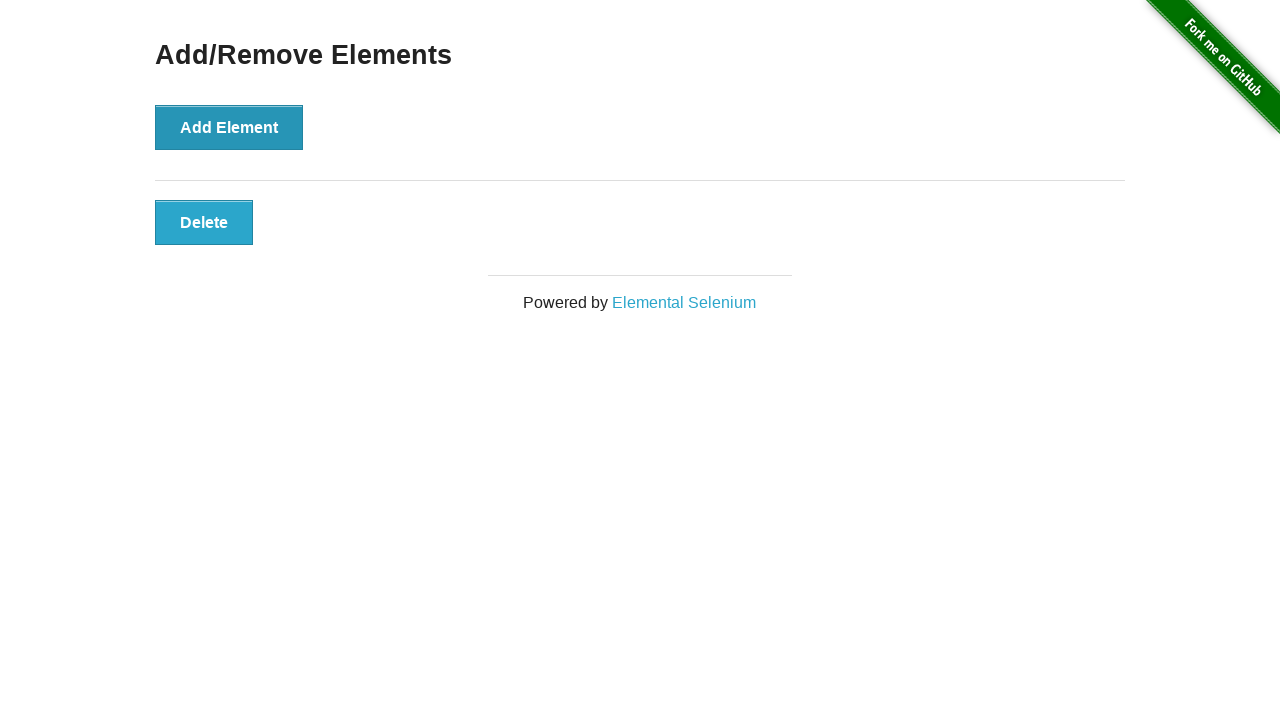

Delete button appeared and is visible
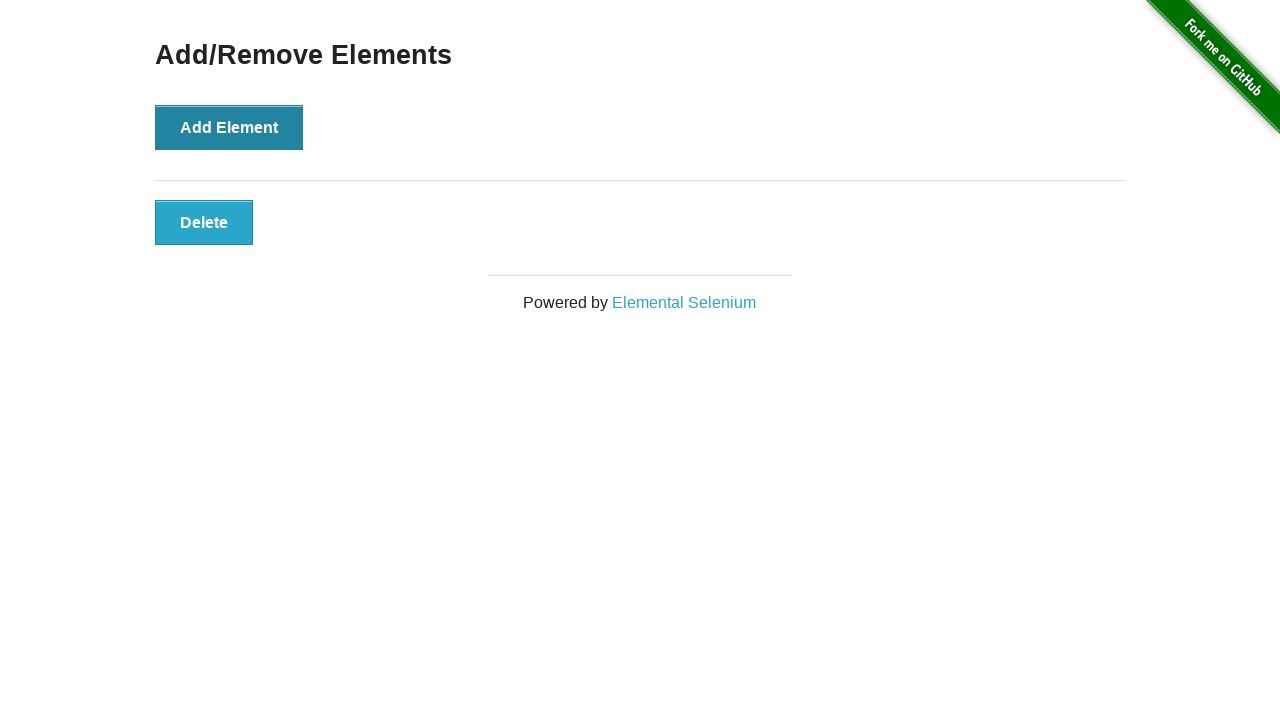

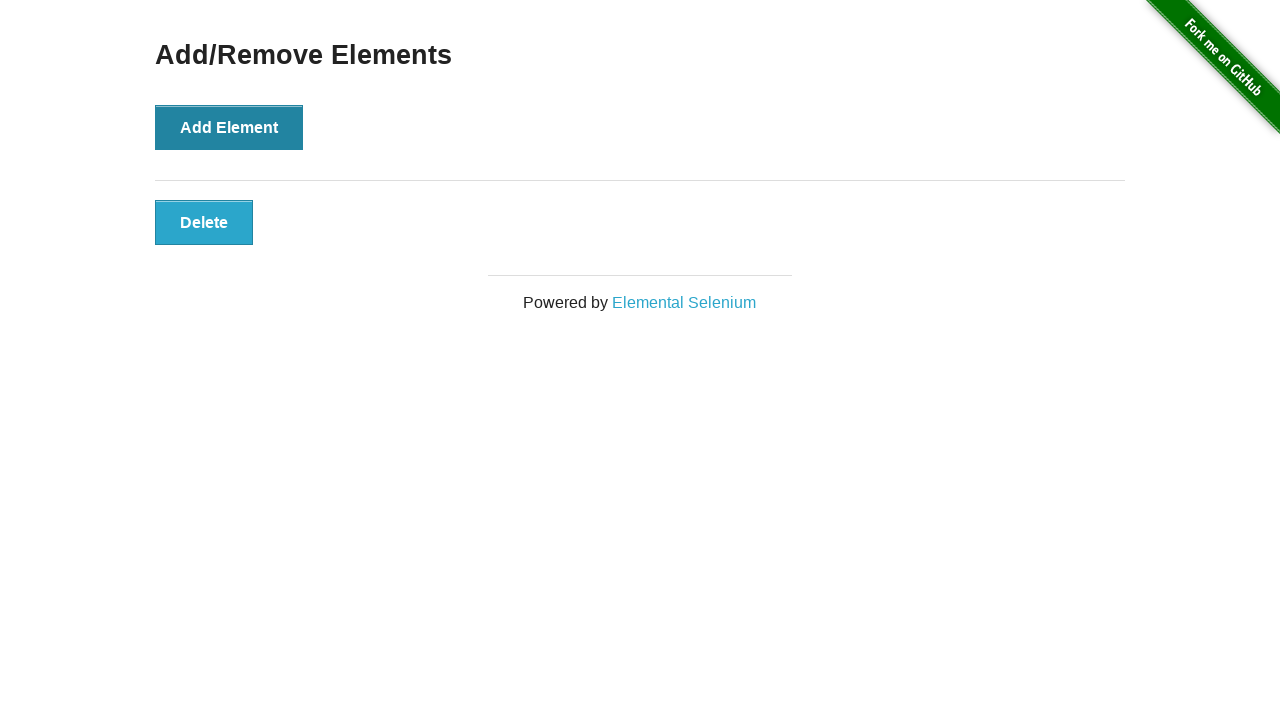